Tests JavaScript prompt alert functionality by clicking a button that triggers a prompt, entering text into the prompt, accepting it, and then accepting a confirmation alert.

Starting URL: http://www.tizag.com/javascriptT/javascriptprompt.php

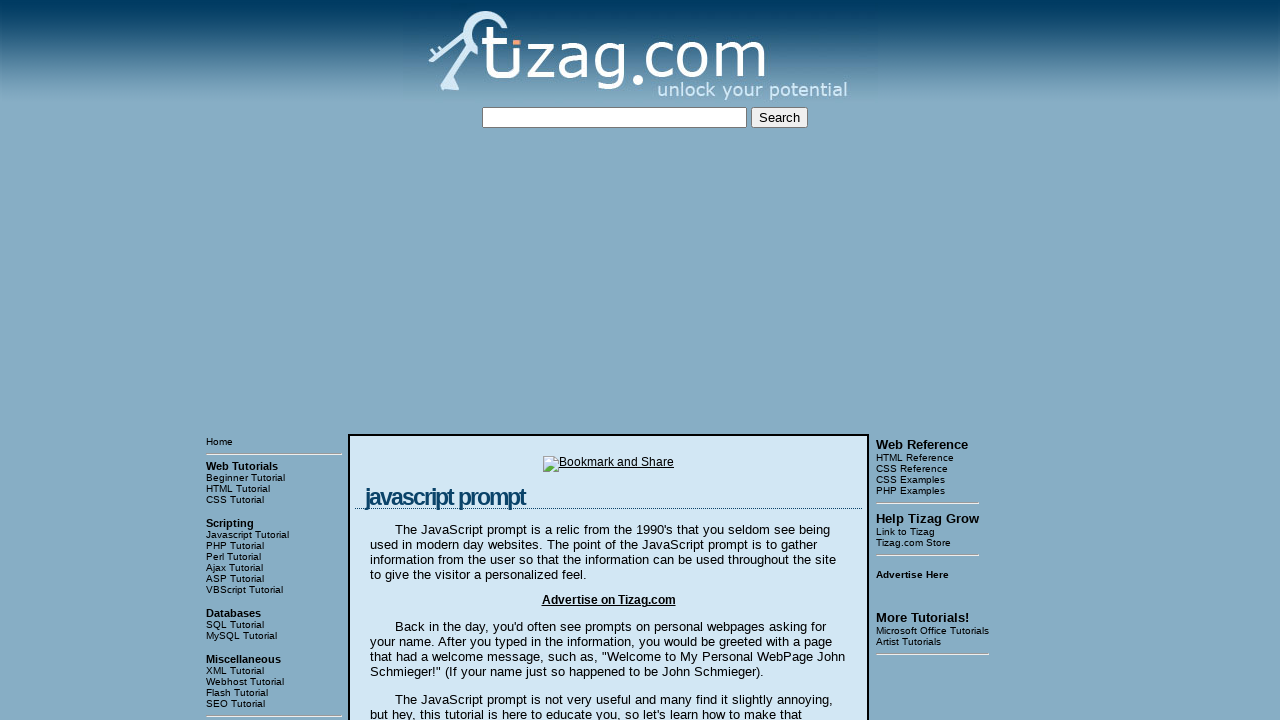

Set up dialog handler for prompt alert
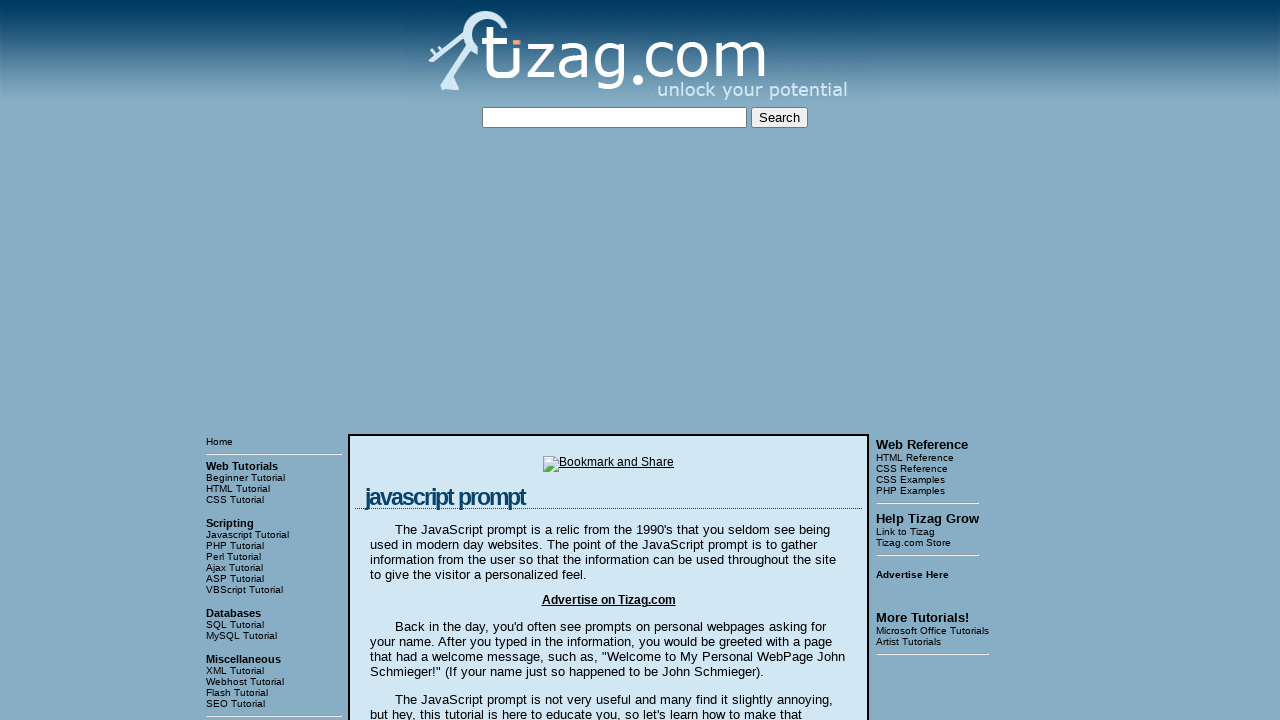

Clicked 'Say my name!' button to trigger prompt alert at (419, 361) on input[value='Say my name!']
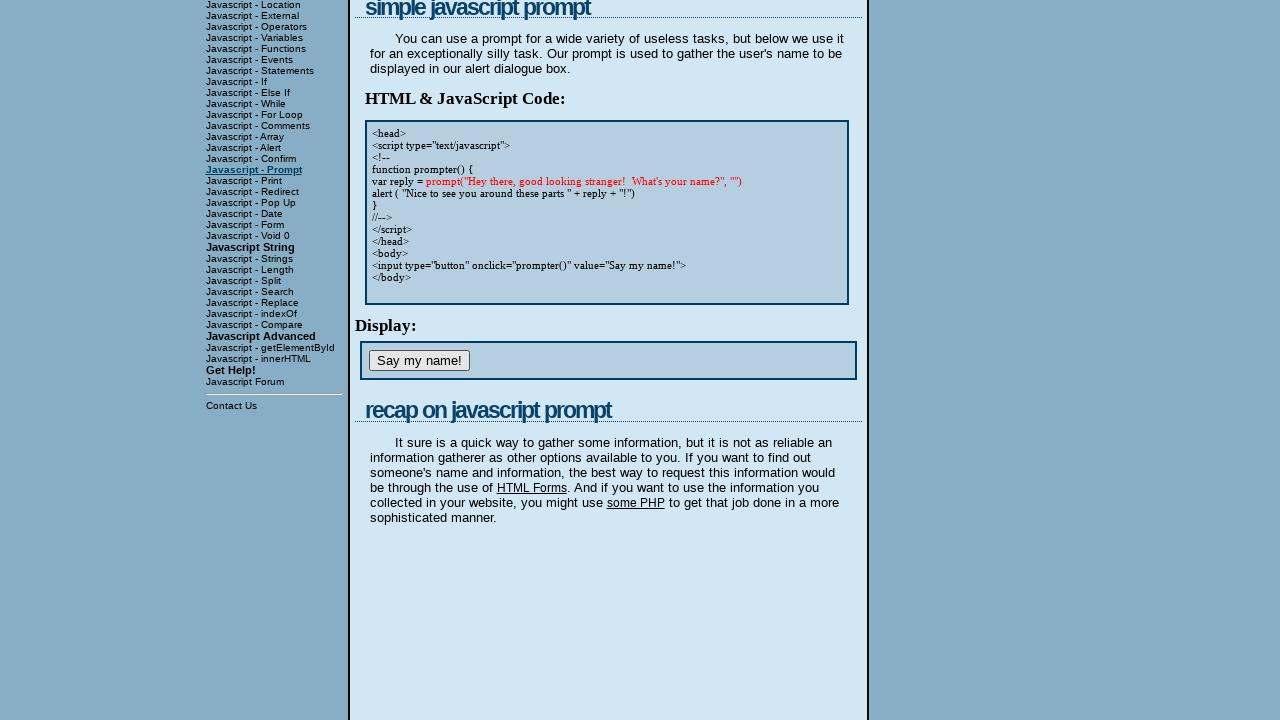

Waited 500ms for dialog to be processed
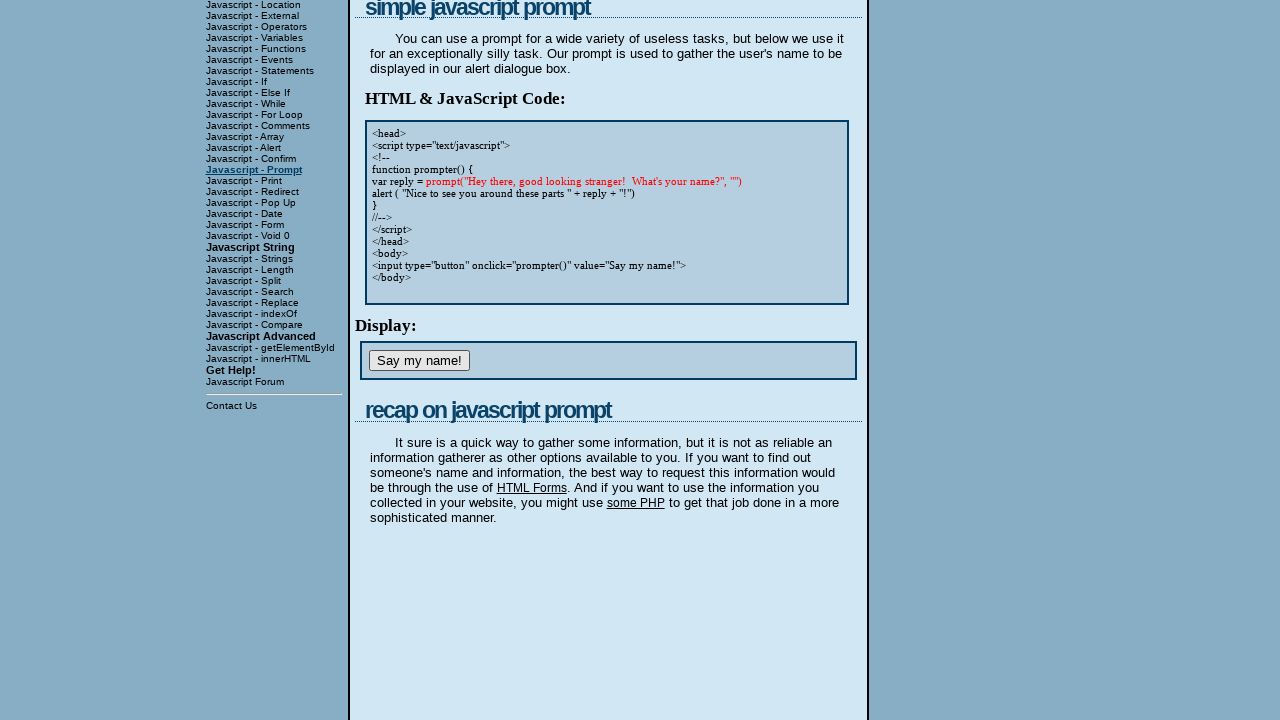

Set up dialog handler for confirmation alert
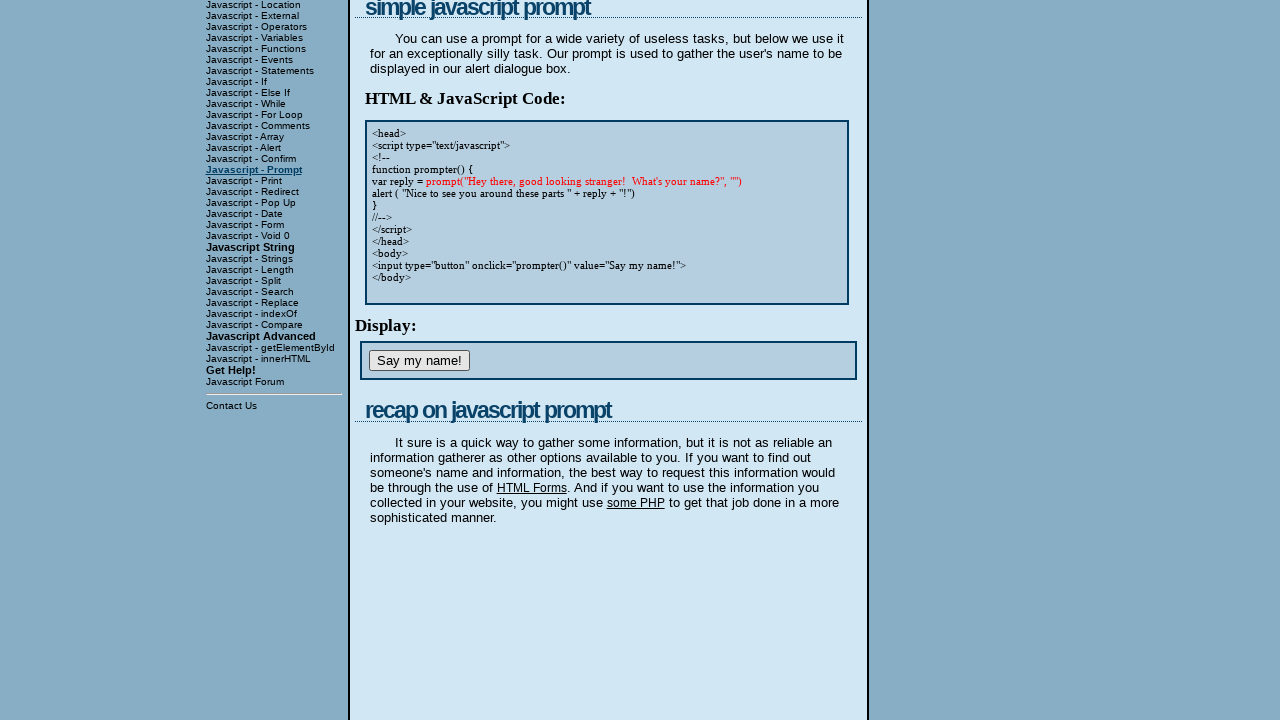

Waited 500ms for confirmation alert to appear and be handled
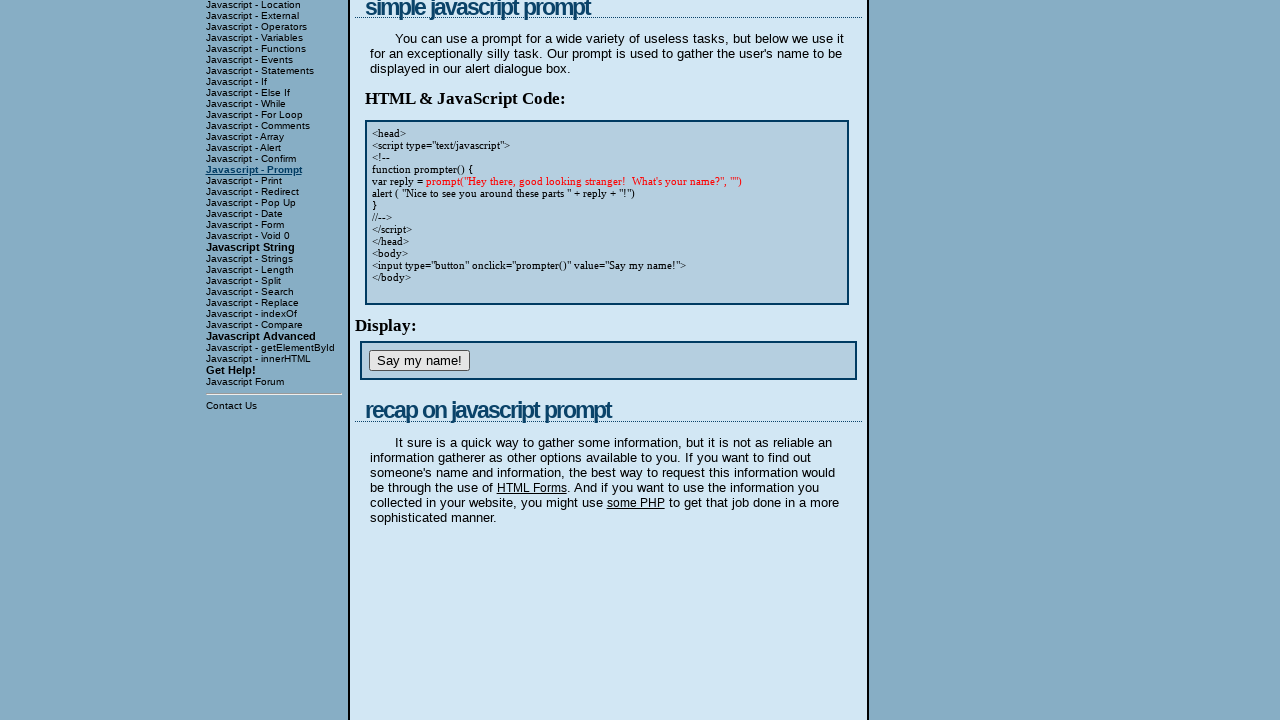

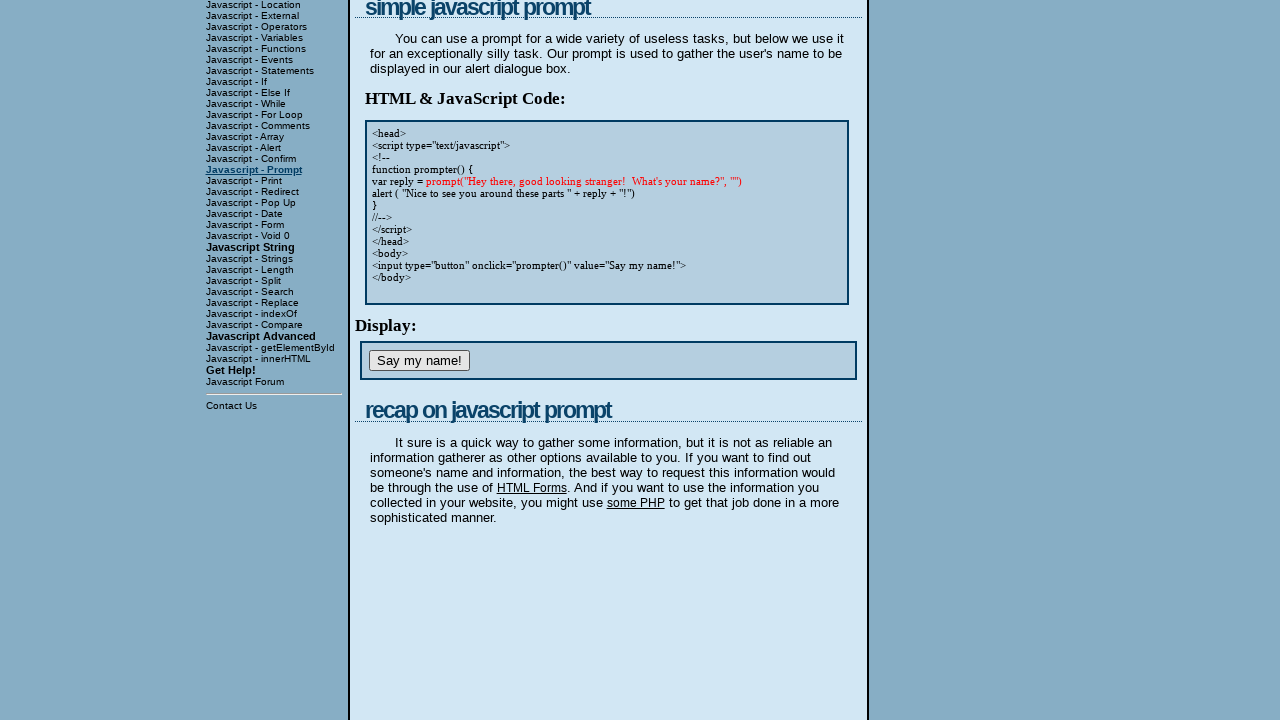